Tests that whitespace is trimmed from entered text when editing a todo.

Starting URL: https://demo.playwright.dev/todomvc

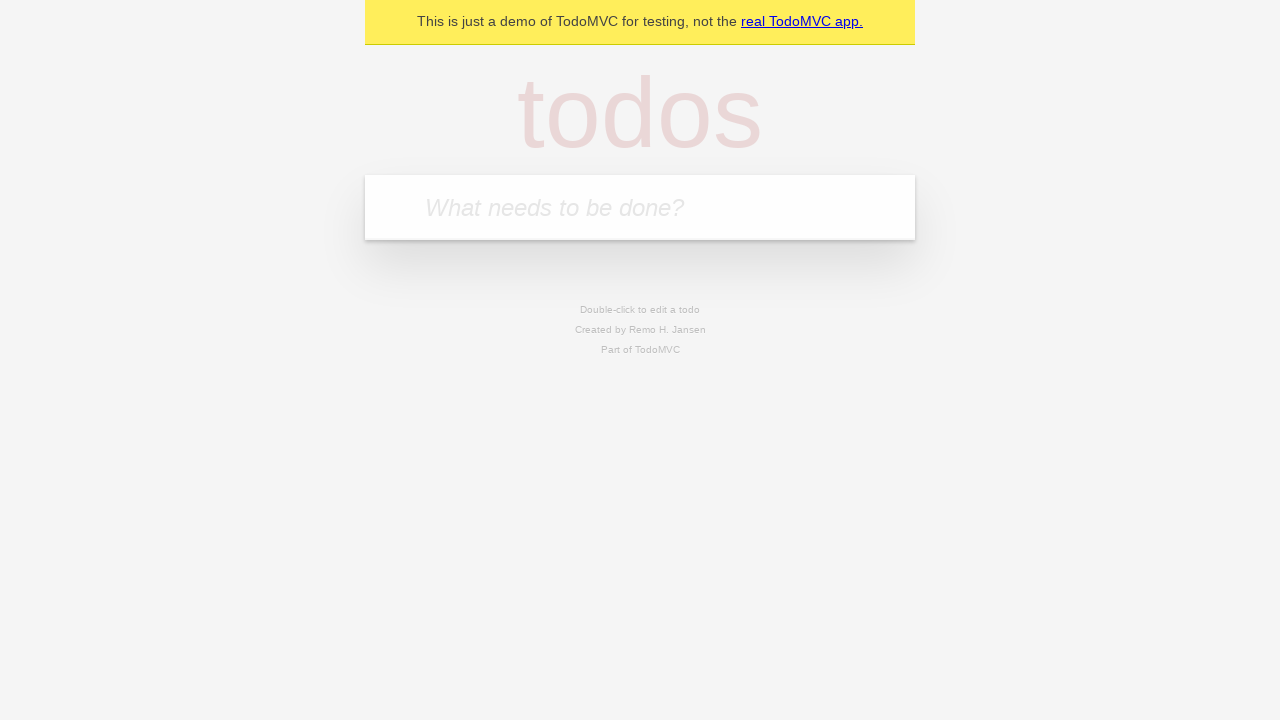

Filled new todo field with 'buy some cheese' on internal:attr=[placeholder="What needs to be done?"i]
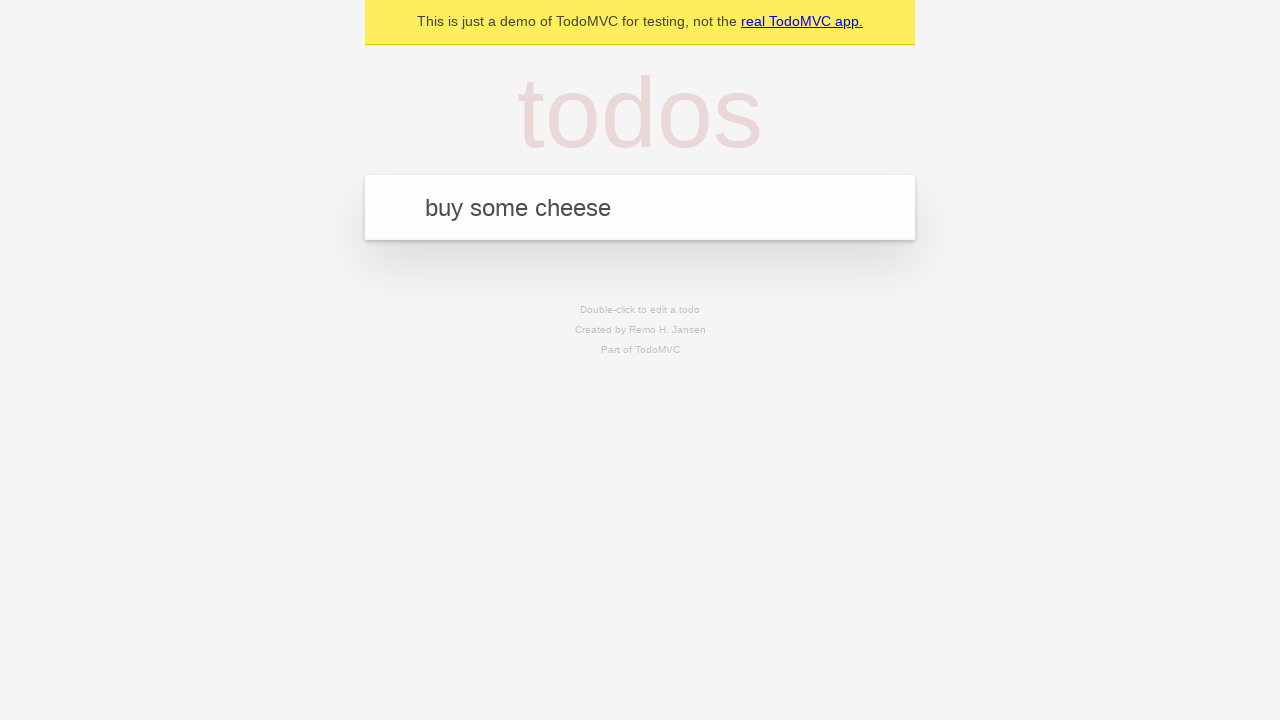

Pressed Enter to create todo 'buy some cheese' on internal:attr=[placeholder="What needs to be done?"i]
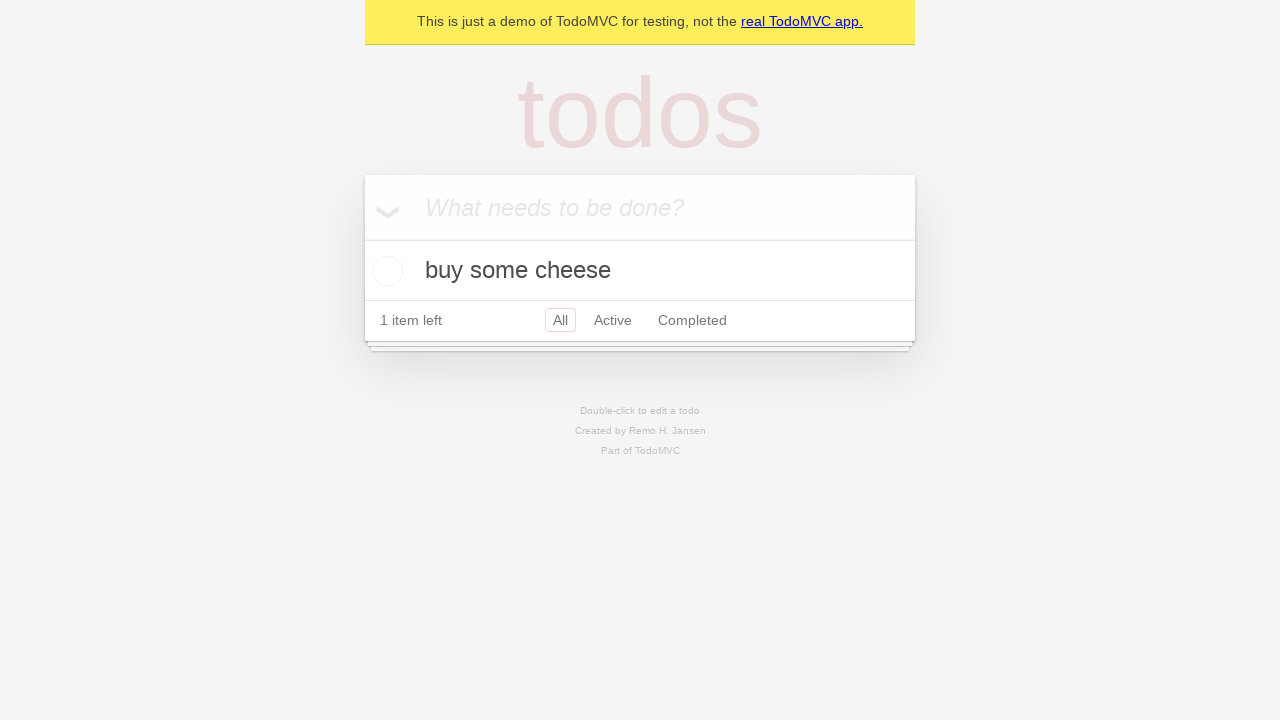

Filled new todo field with 'feed the cat' on internal:attr=[placeholder="What needs to be done?"i]
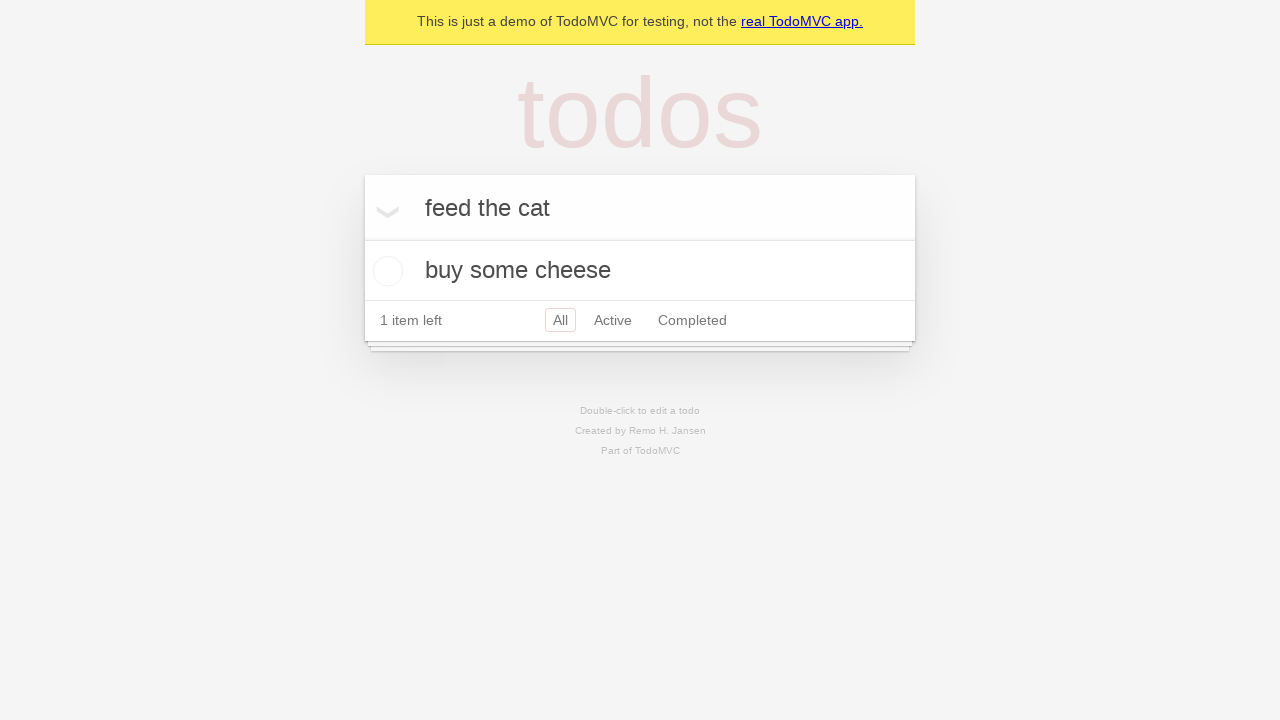

Pressed Enter to create todo 'feed the cat' on internal:attr=[placeholder="What needs to be done?"i]
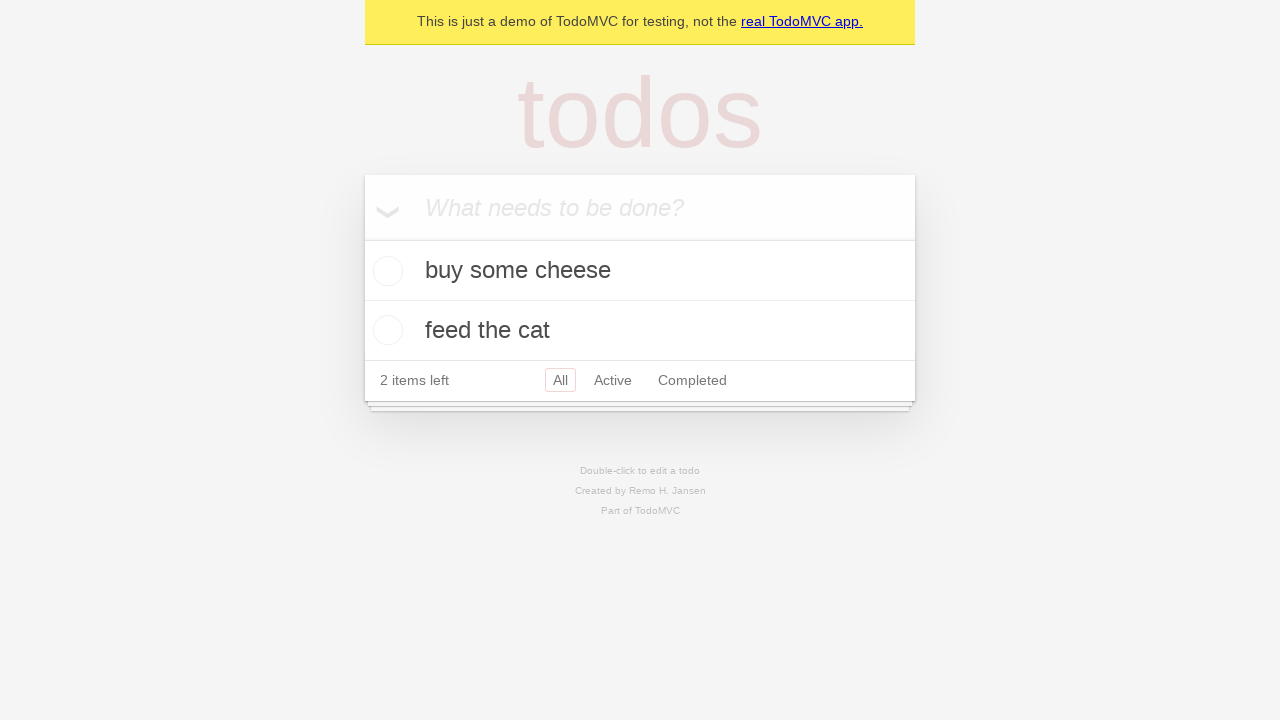

Filled new todo field with 'book a doctors appointment' on internal:attr=[placeholder="What needs to be done?"i]
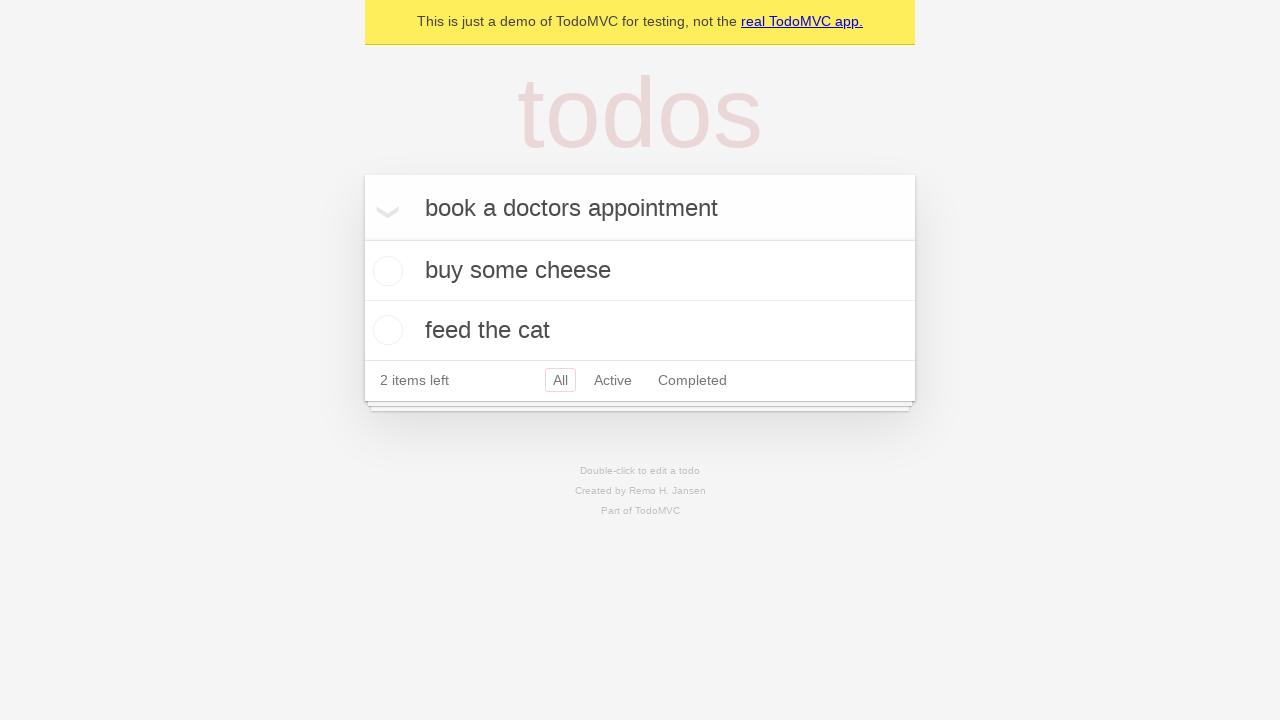

Pressed Enter to create todo 'book a doctors appointment' on internal:attr=[placeholder="What needs to be done?"i]
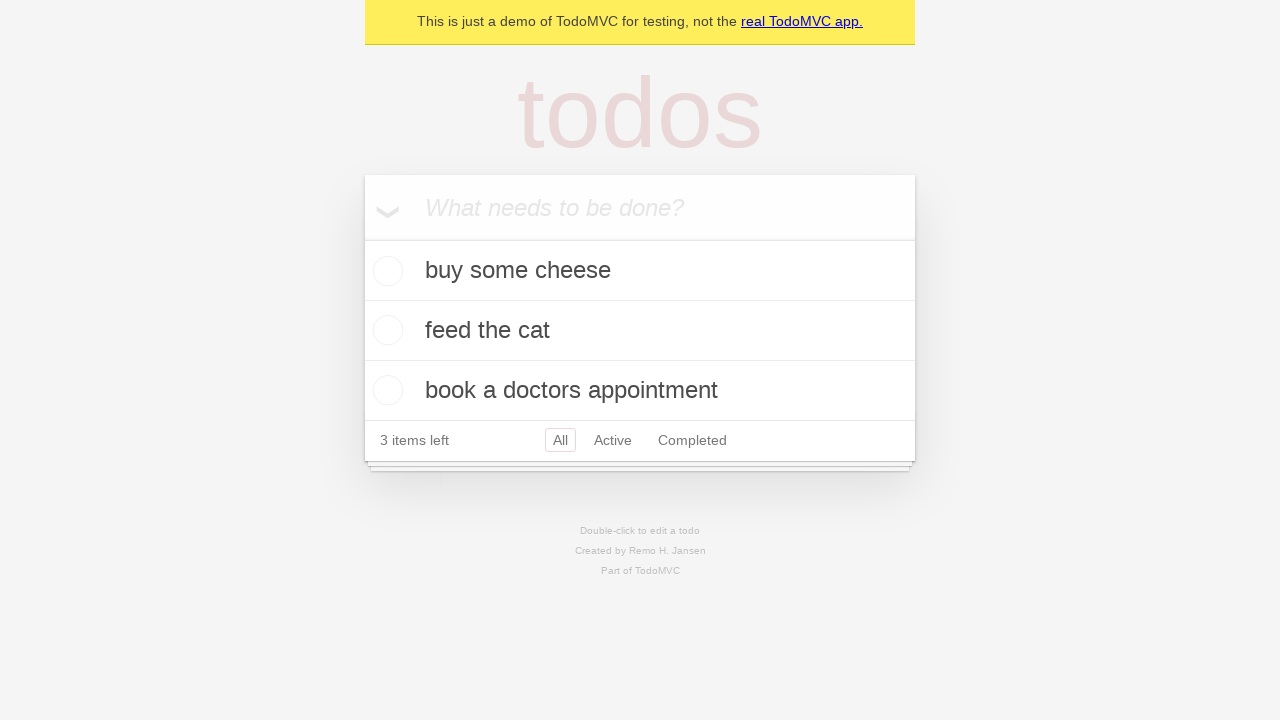

Double-clicked second todo to enter edit mode at (640, 331) on internal:testid=[data-testid="todo-item"s] >> nth=1
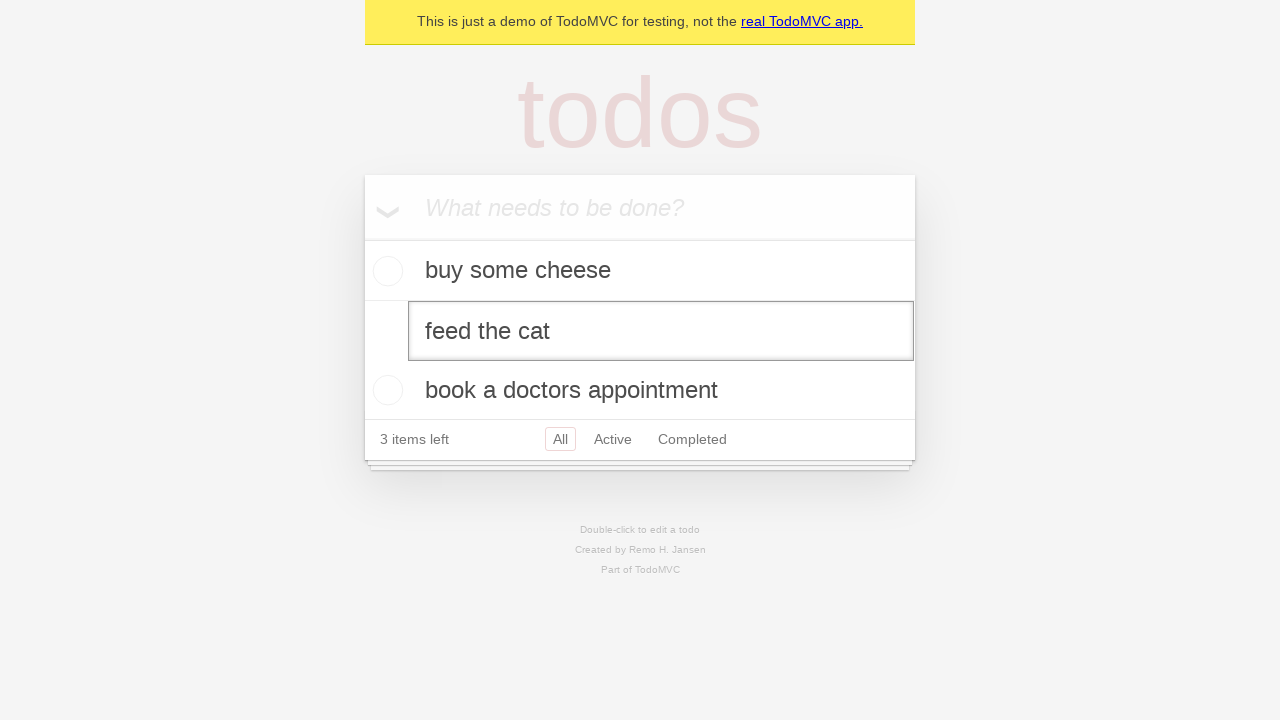

Filled edit field with whitespace-padded text '    buy some sausages    ' on internal:testid=[data-testid="todo-item"s] >> nth=1 >> internal:role=textbox[nam
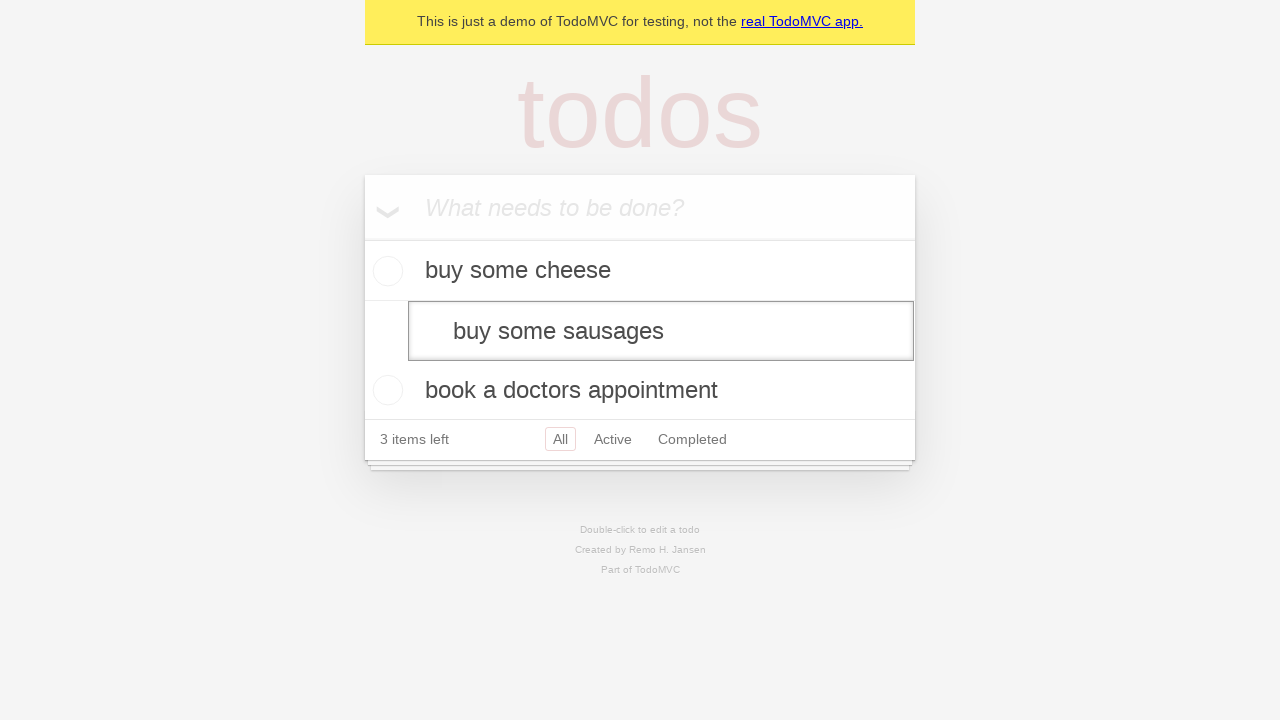

Pressed Enter to save edited todo on internal:testid=[data-testid="todo-item"s] >> nth=1 >> internal:role=textbox[nam
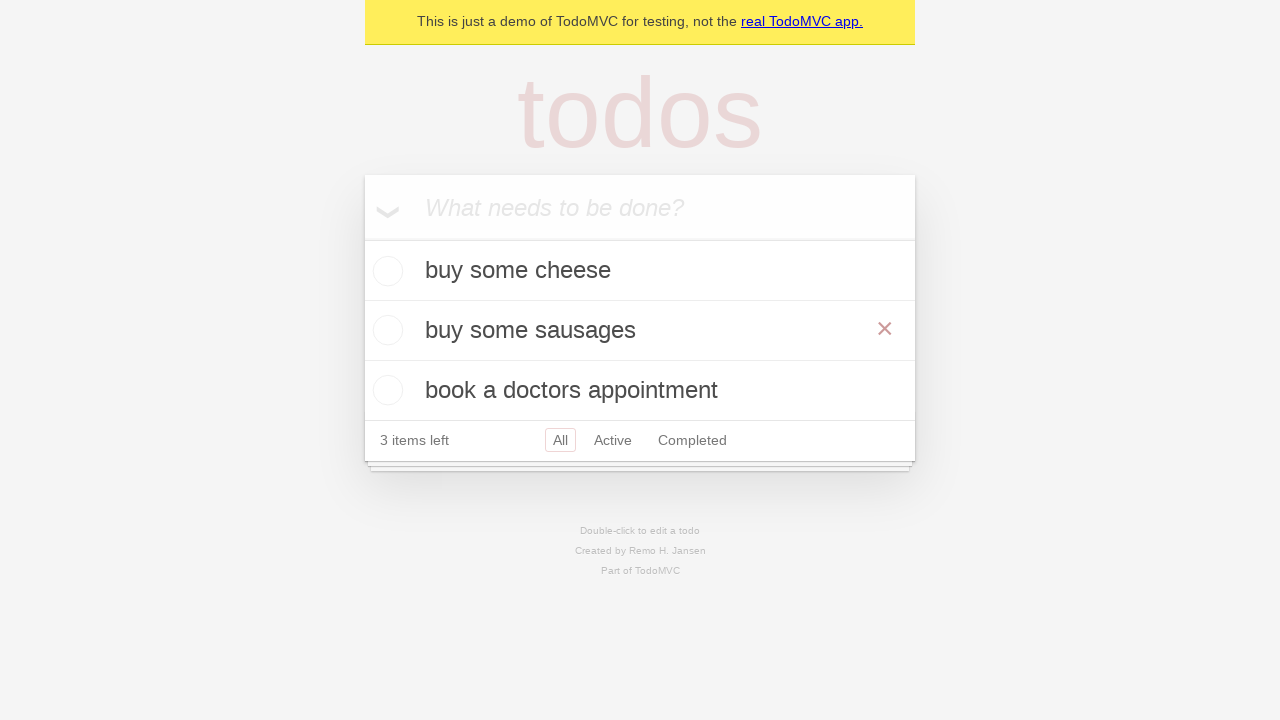

Waited for todo title to update after edit
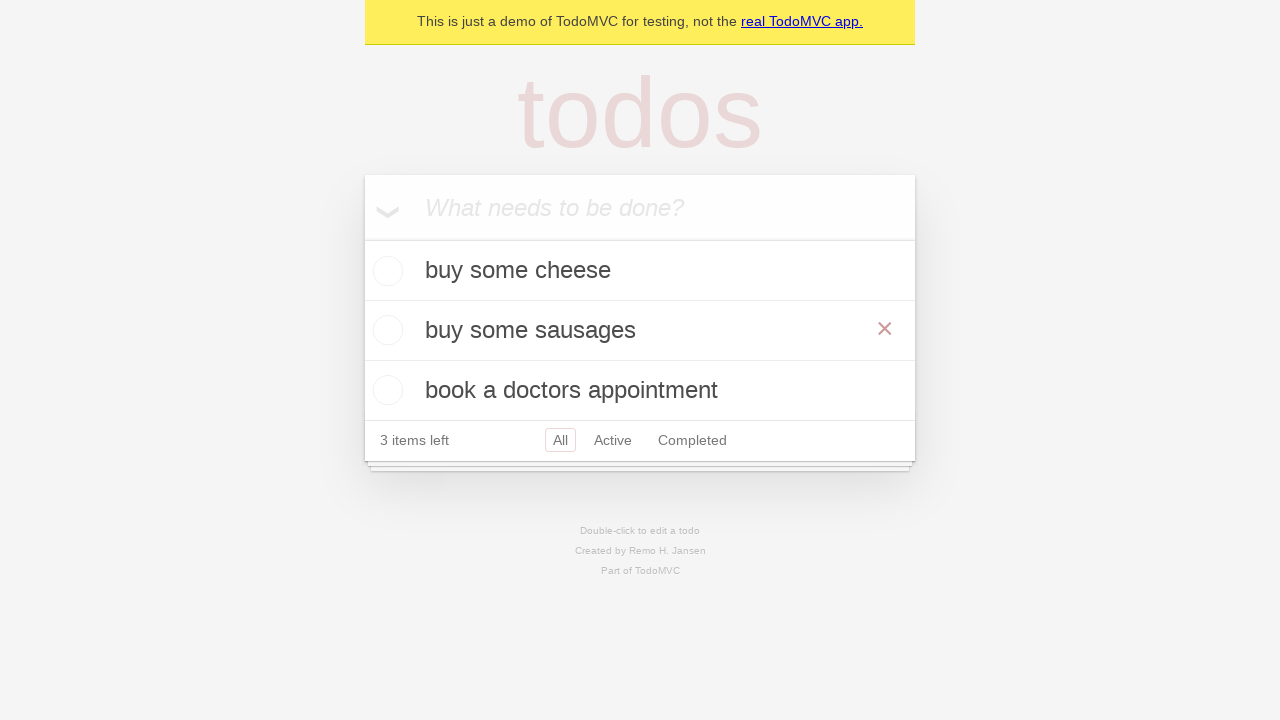

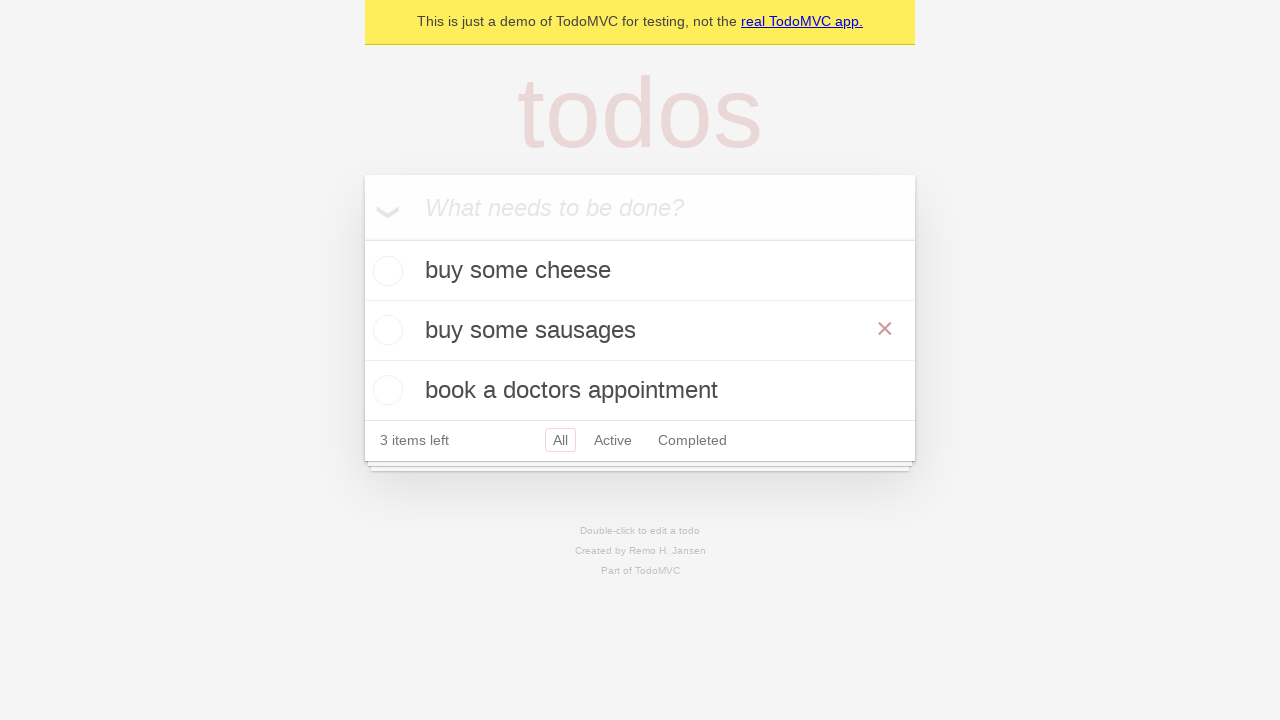